Tests a web form by filling a text input field and clicking submit, then verifies the success message

Starting URL: https://www.selenium.dev/selenium/web/web-form.html

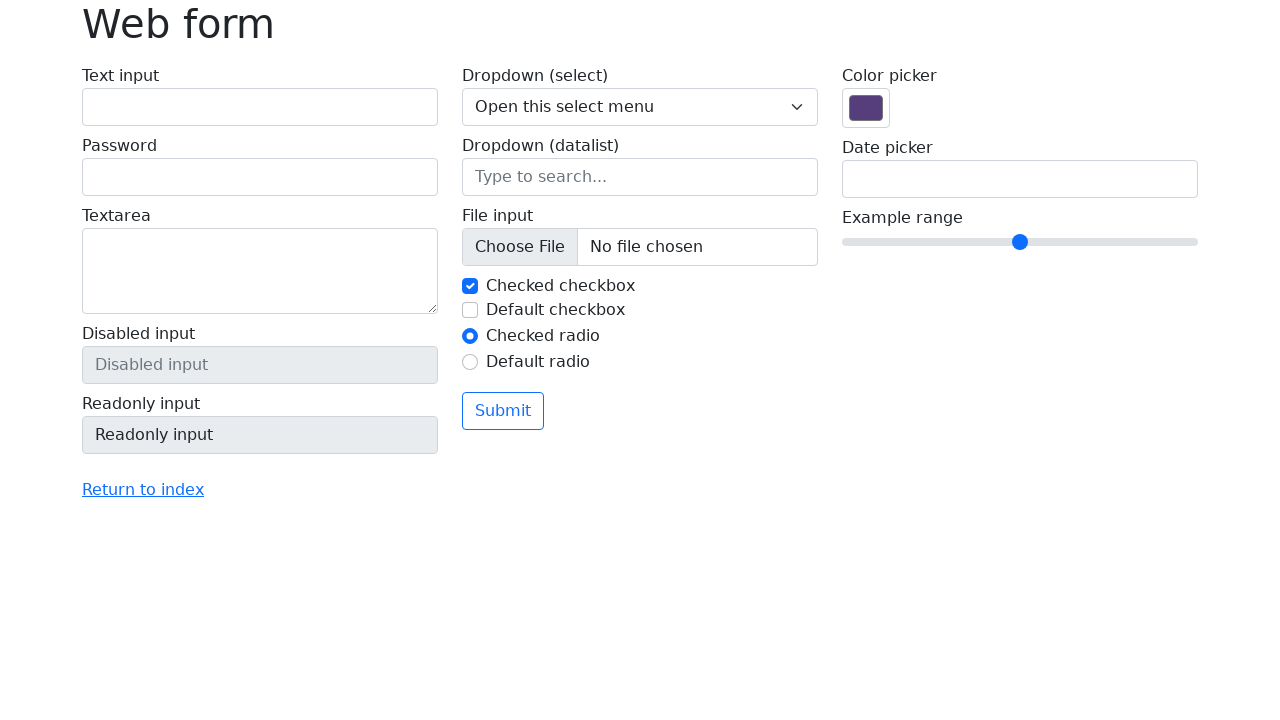

Filled text input field with 'Selenium' on input[name='my-text']
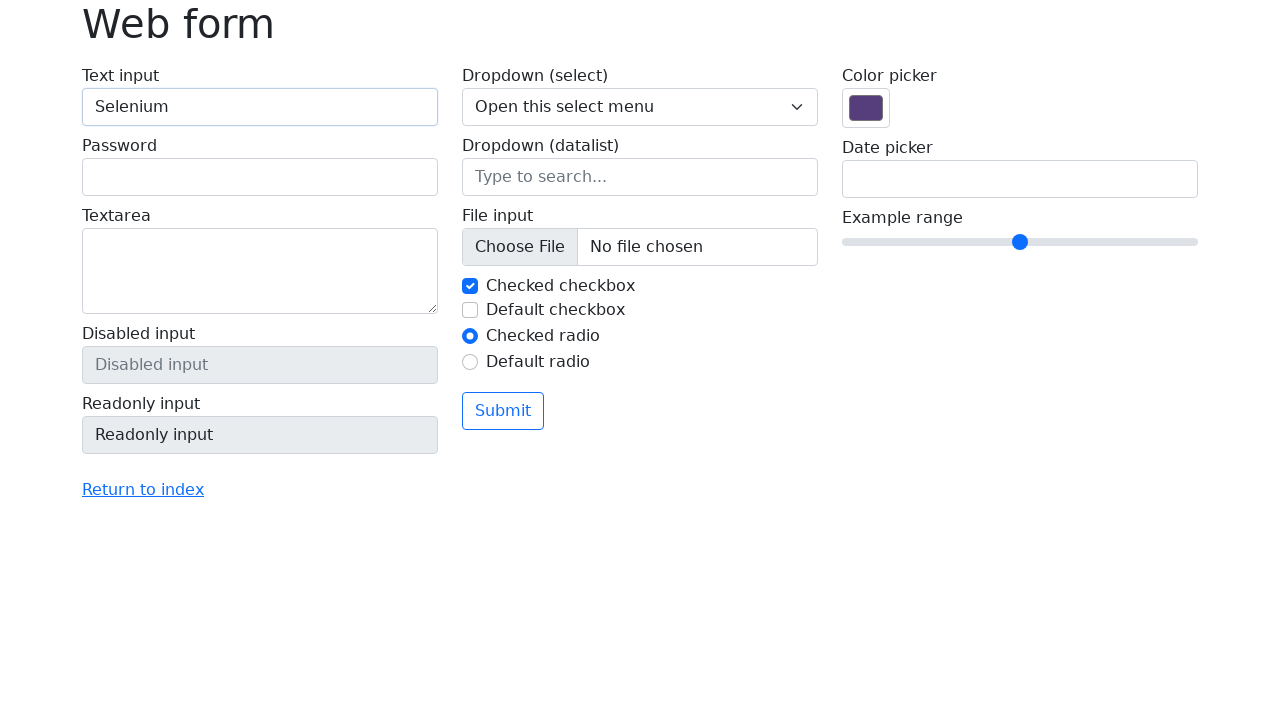

Clicked submit button at (503, 411) on button
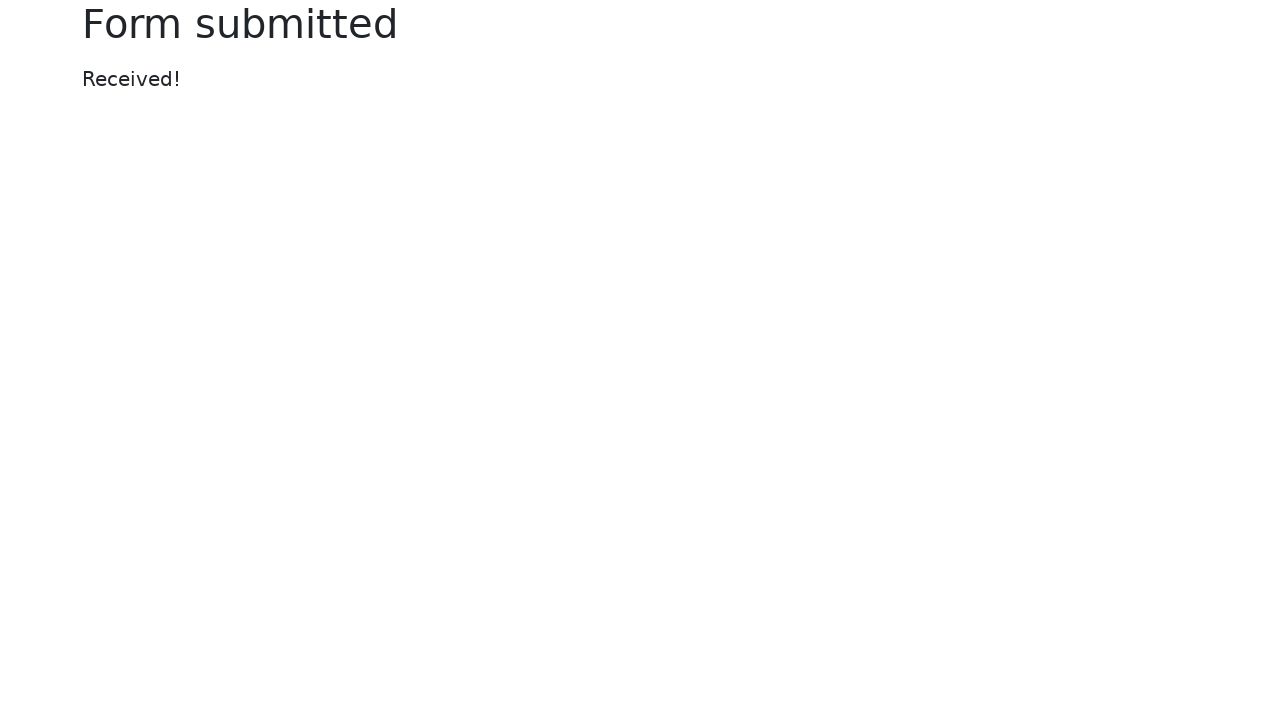

Success message appeared
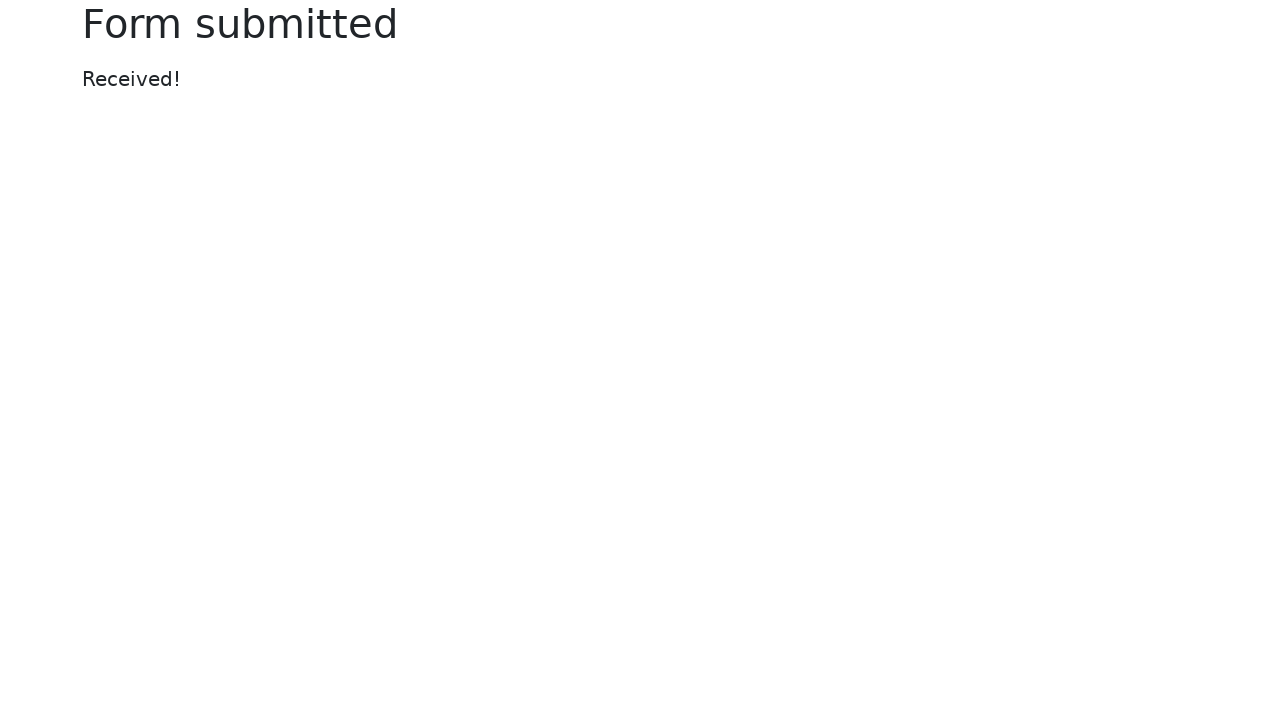

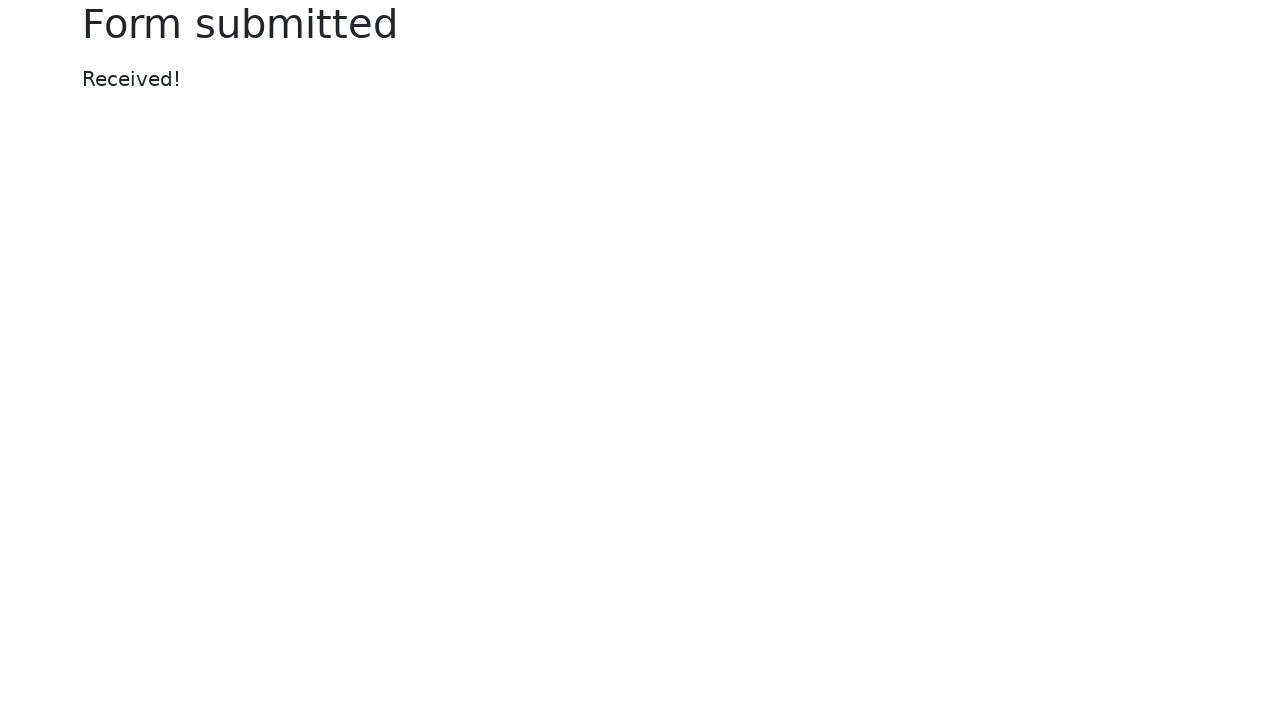